Tests toggling a completed task back to incomplete by checking and then unchecking a todo item

Starting URL: https://todomvc.com/examples/react/dist/

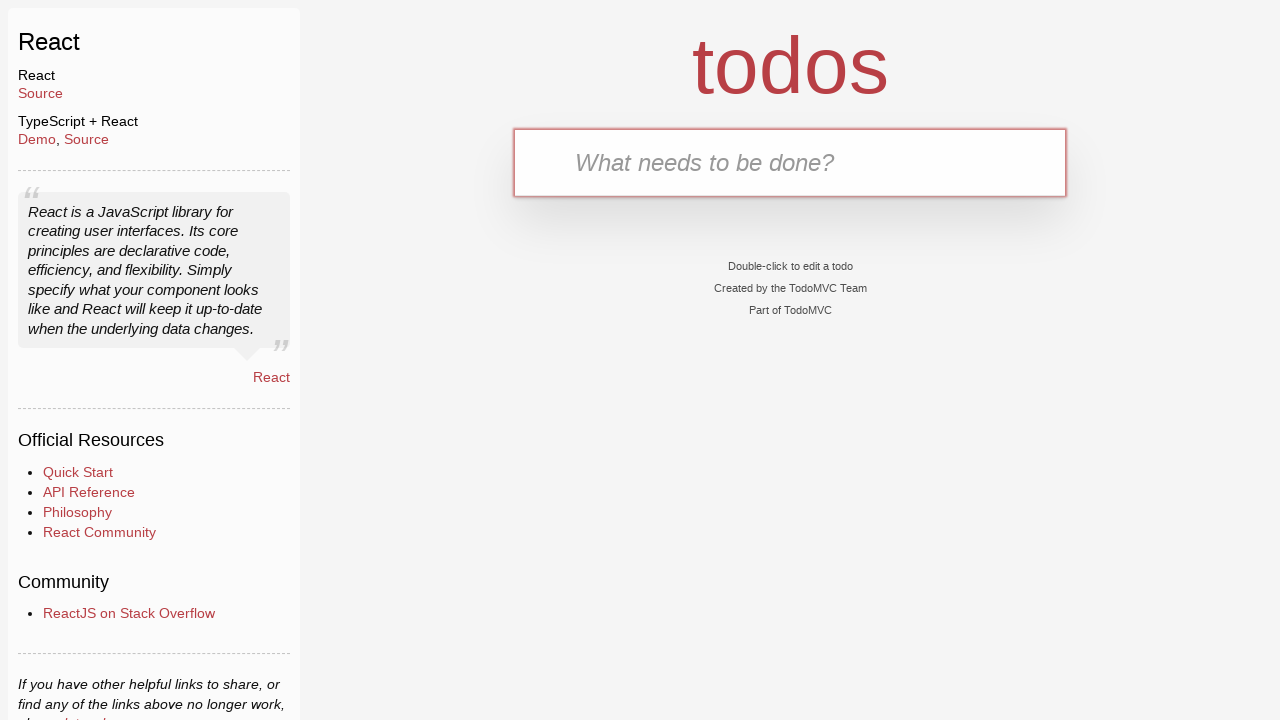

Filled task input field with 'Task 1' on internal:testid=[data-testid="text-input"s]
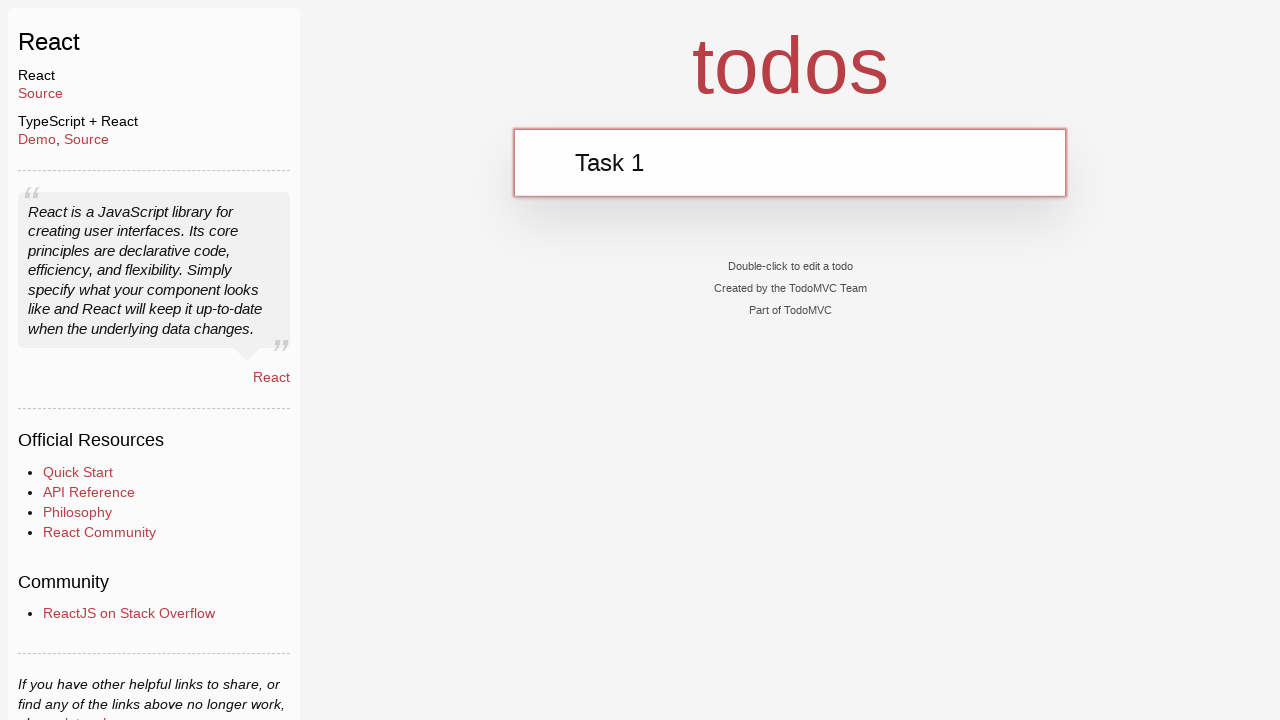

Pressed Enter to add the task
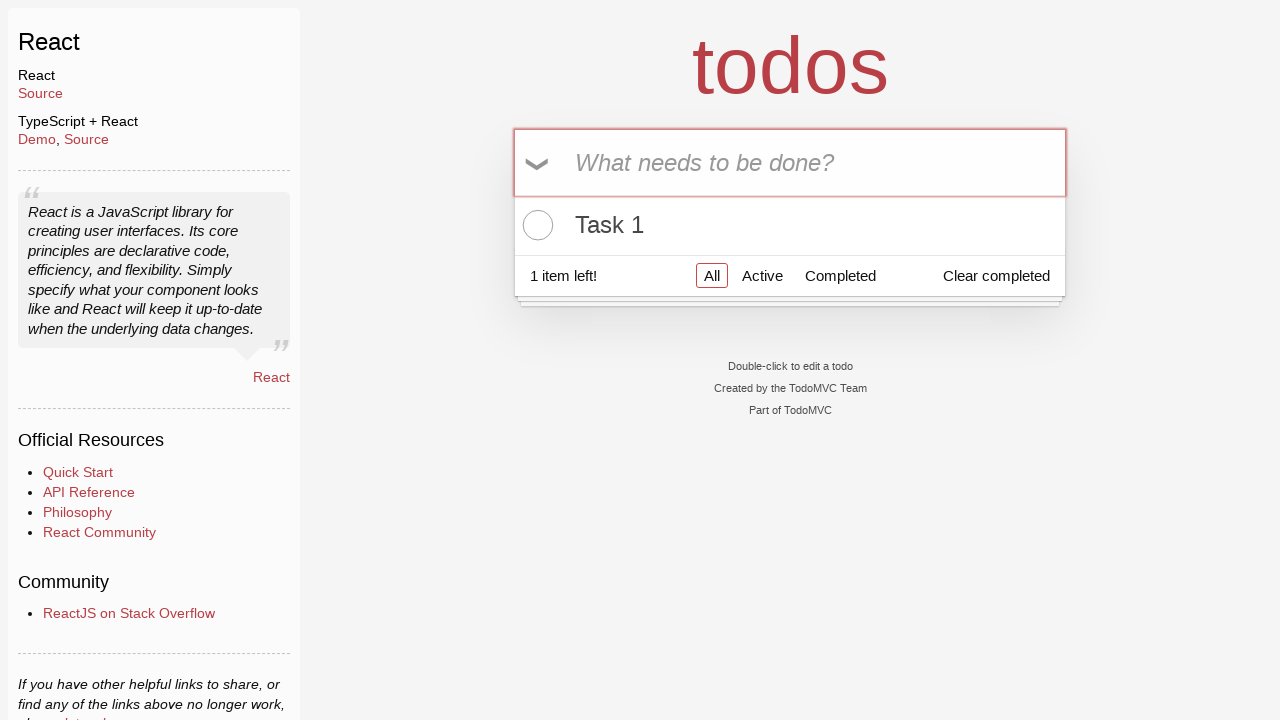

Located the todo item checkbox
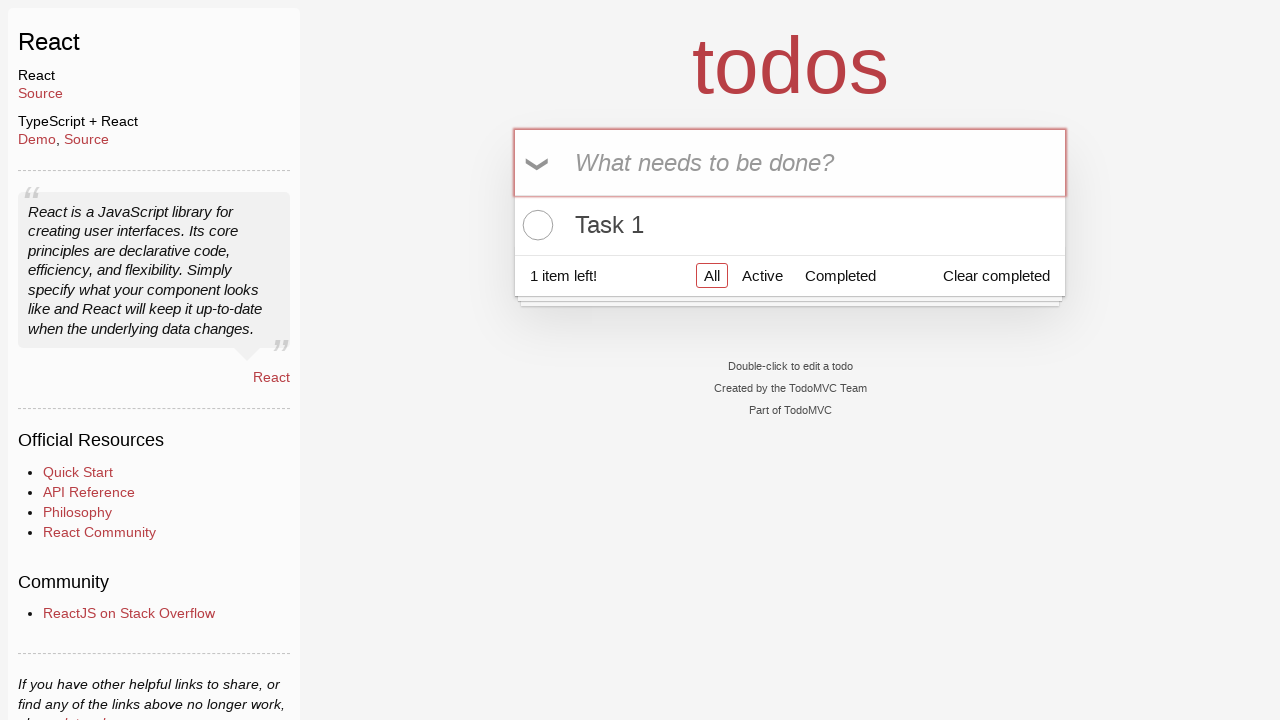

Checked the checkbox to mark task as completed at (535, 225) on internal:testid=[data-testid="todo-item-toggle"s]
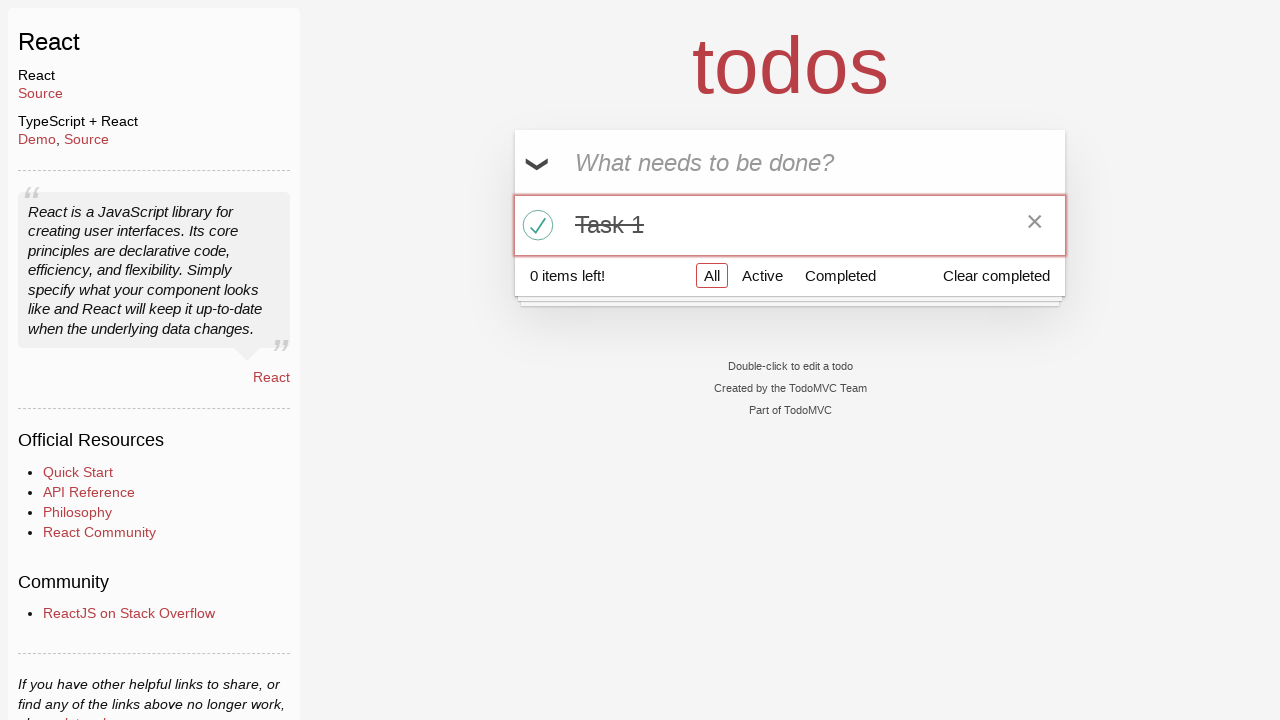

Unchecked the checkbox to mark task as incomplete at (535, 225) on internal:testid=[data-testid="todo-item-toggle"s]
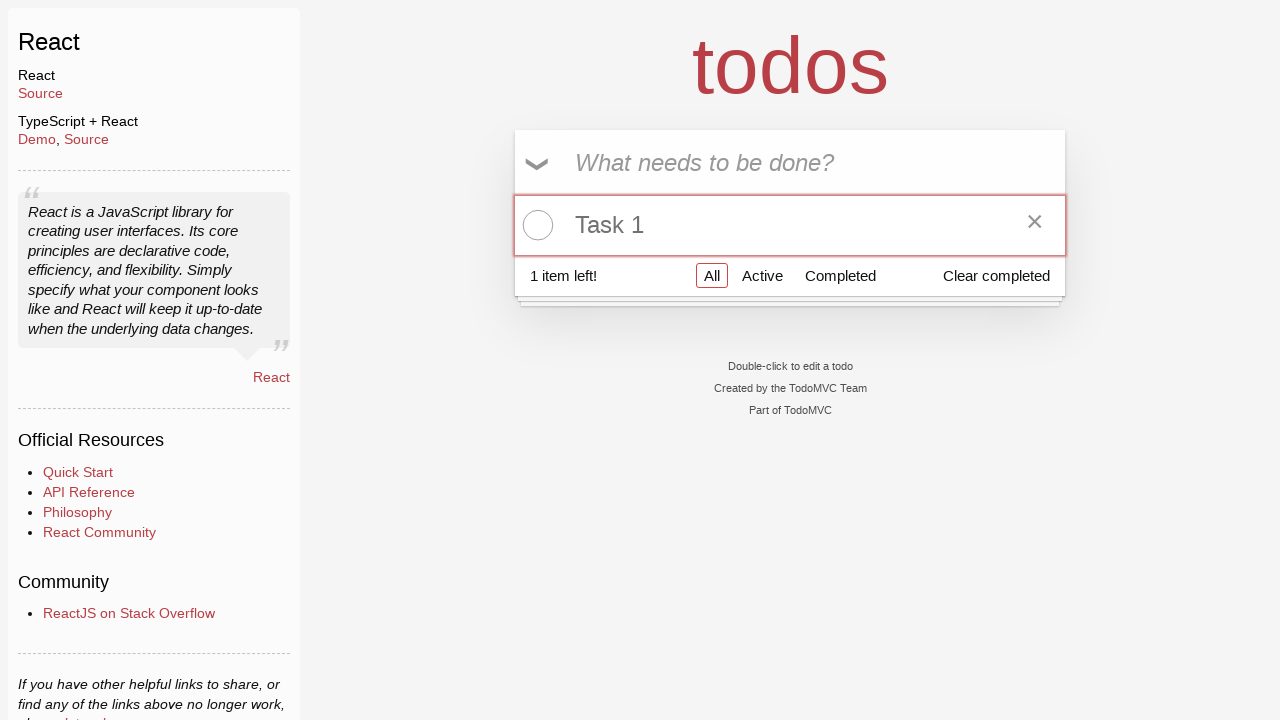

Verified that the checkbox is now unchecked
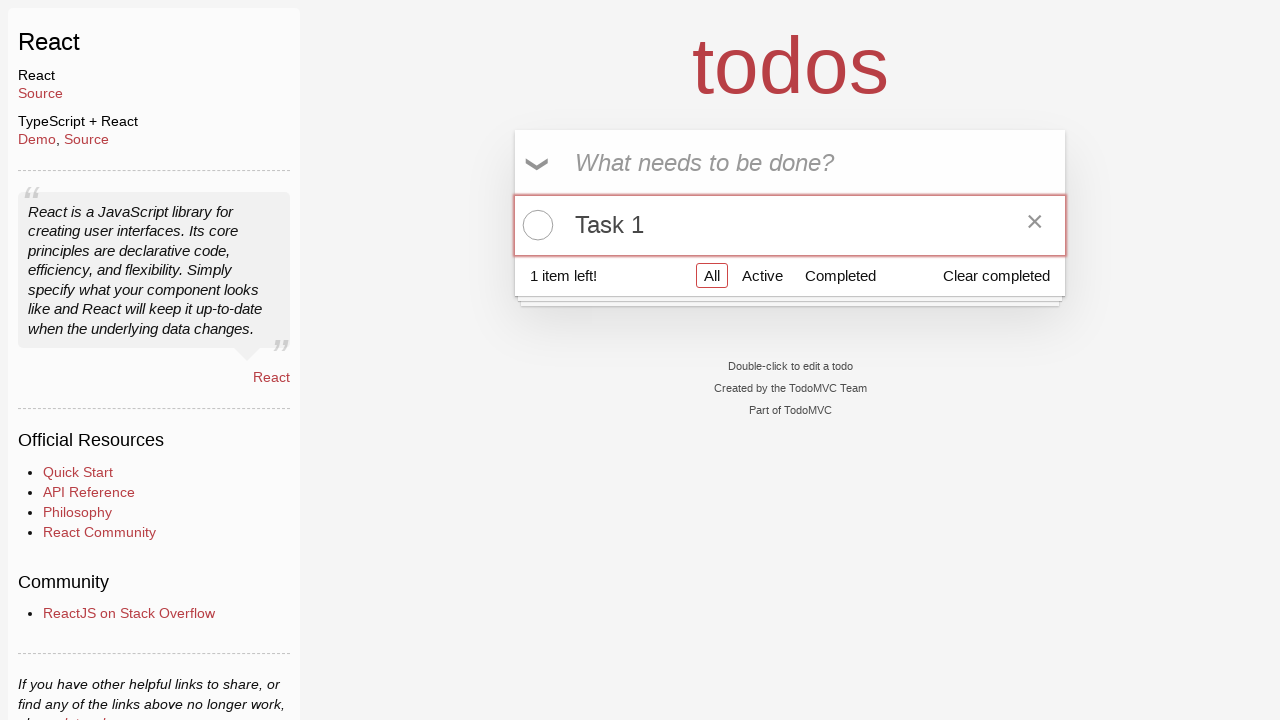

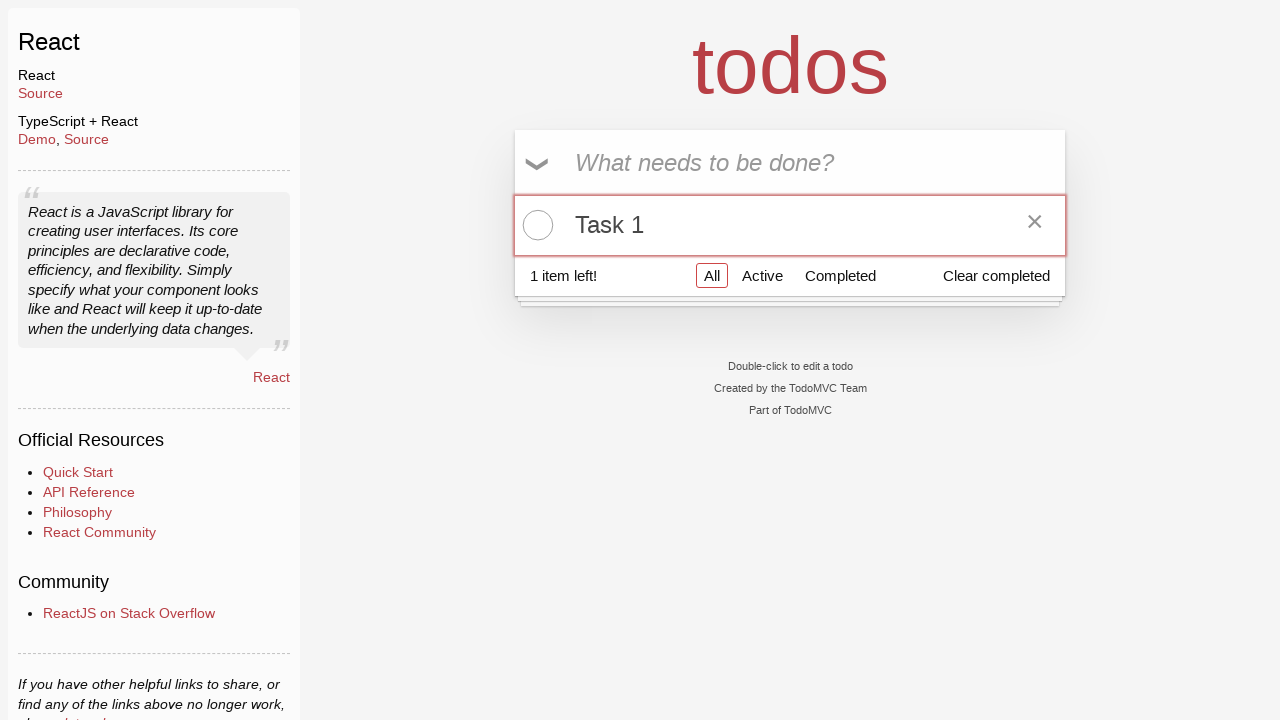